Tests modal ad functionality by closing the modal, re-enabling it, and verifying it displays again

Starting URL: https://the-internet.herokuapp.com/entry_ad

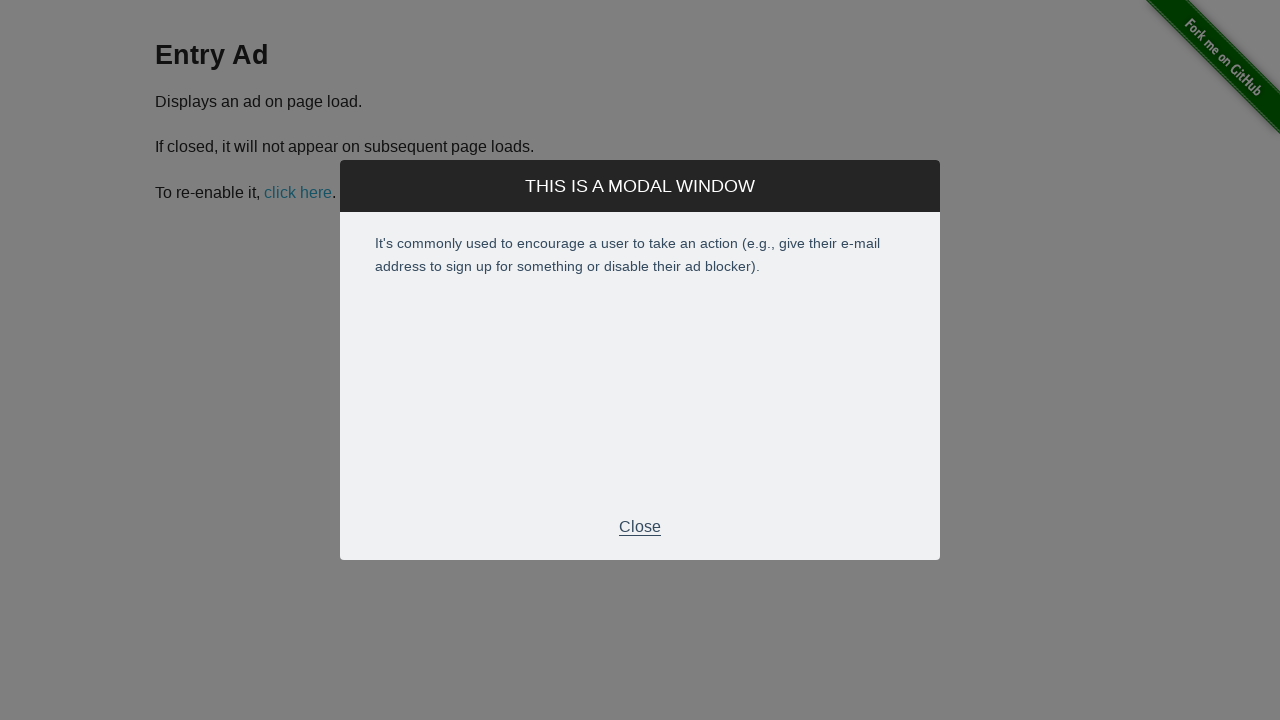

Waited for modal ad to appear
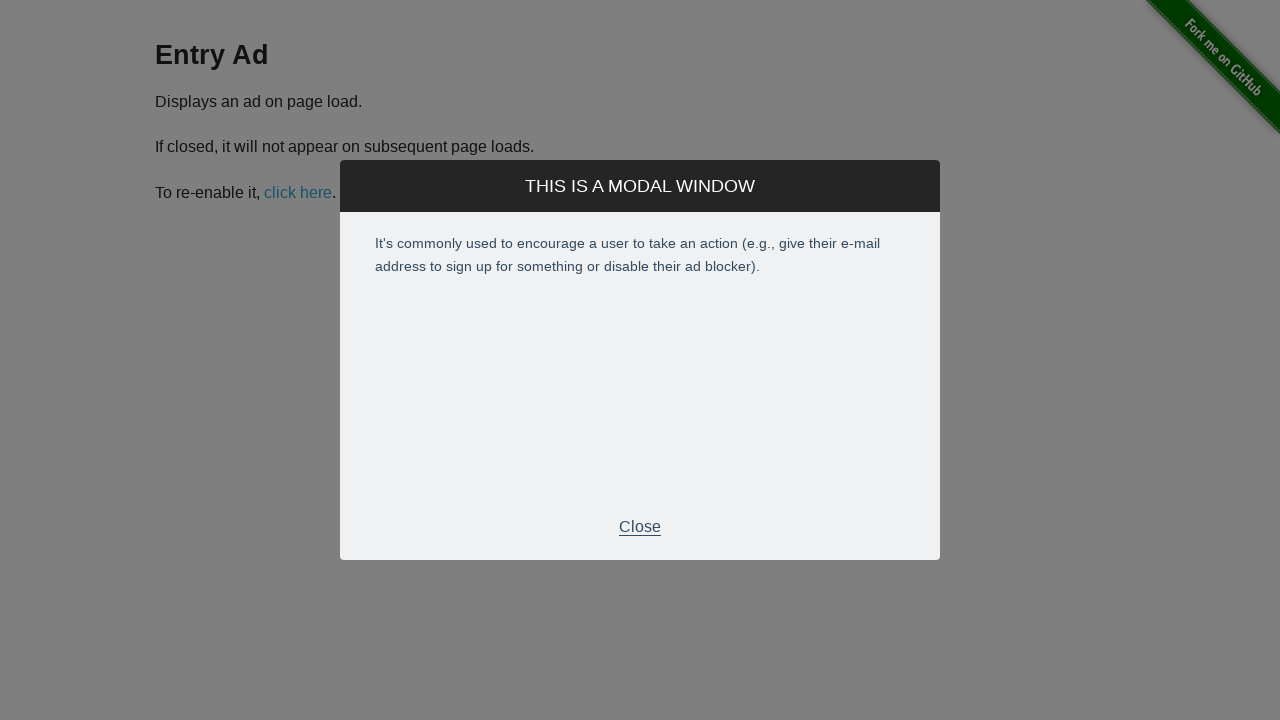

Clicked close button on modal ad at (640, 527) on xpath=//*[@id='modal']/div[2]/div[3]/p
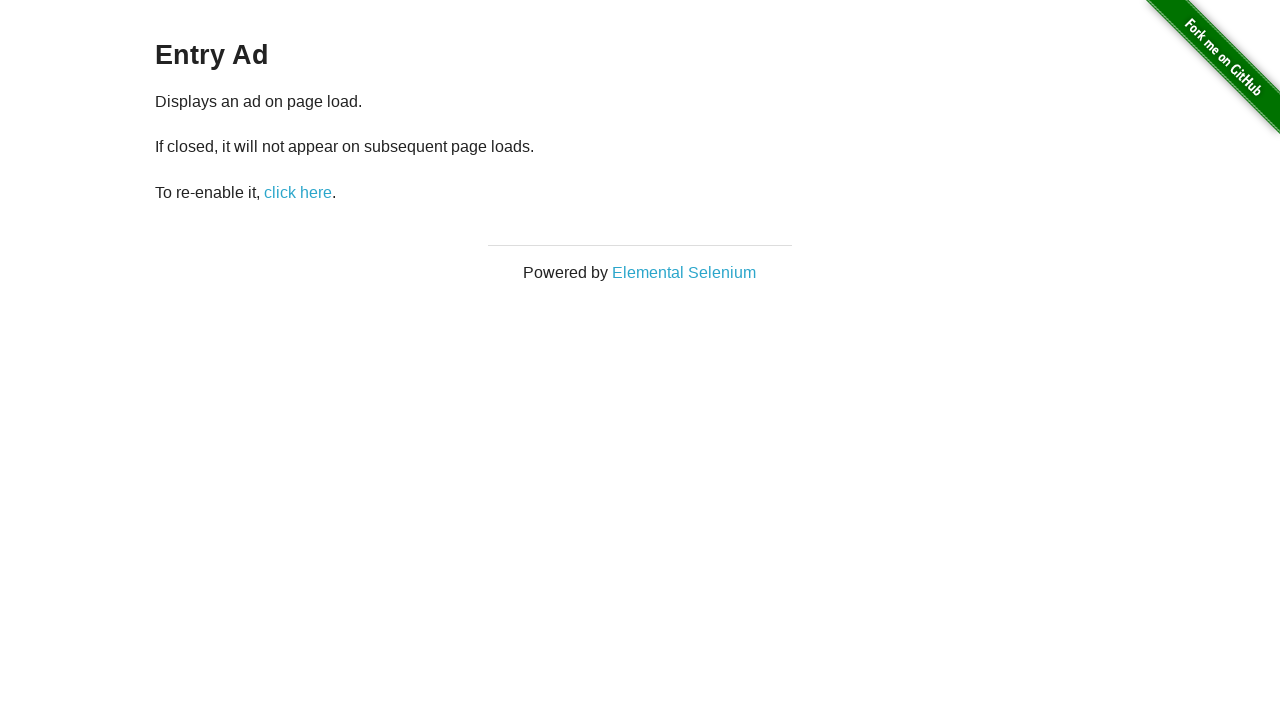

Verified modal ad is hidden after closing
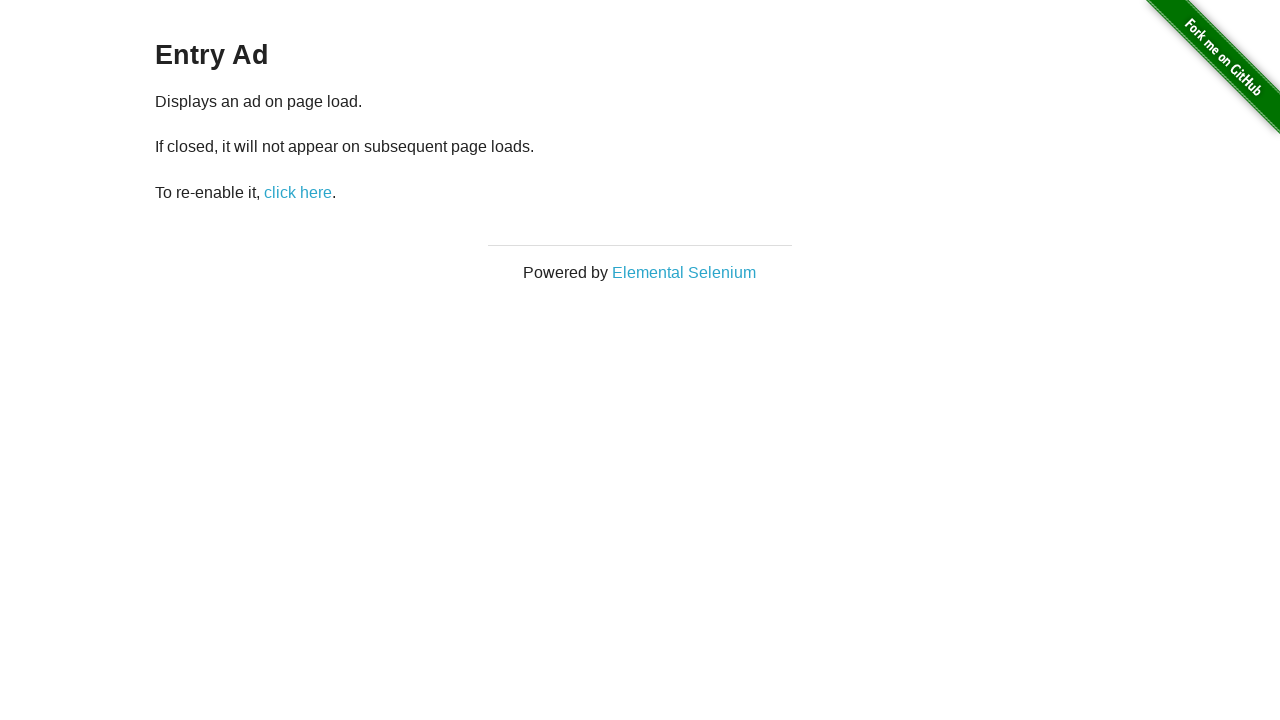

Reloaded page with F5
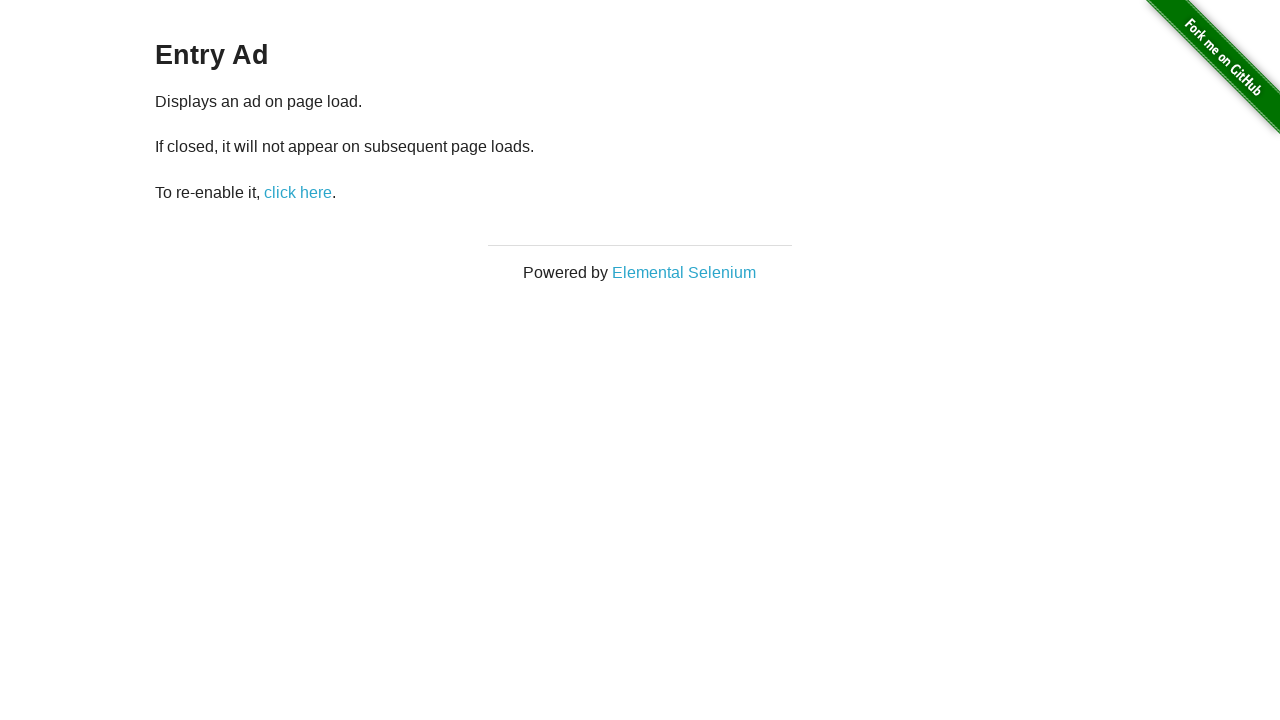

Waited for re-enable button to appear
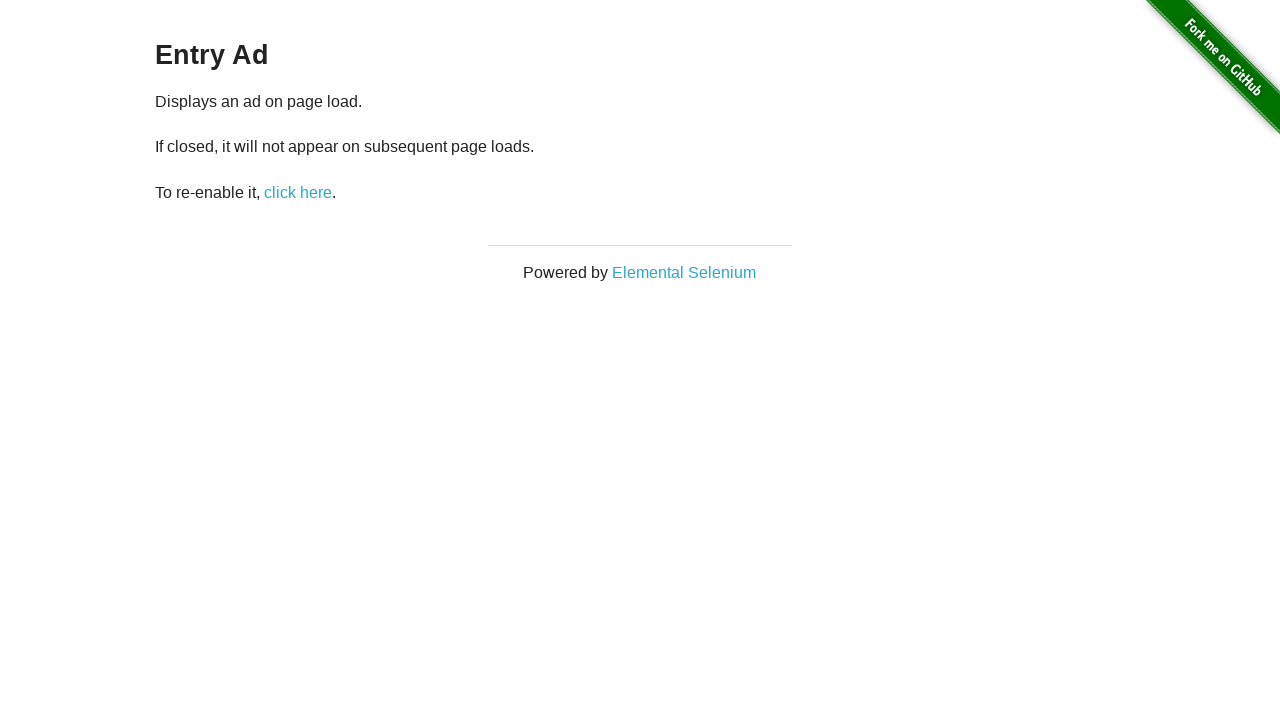

Clicked re-enable ad button at (298, 192) on xpath=//*[@id='restart-ad']
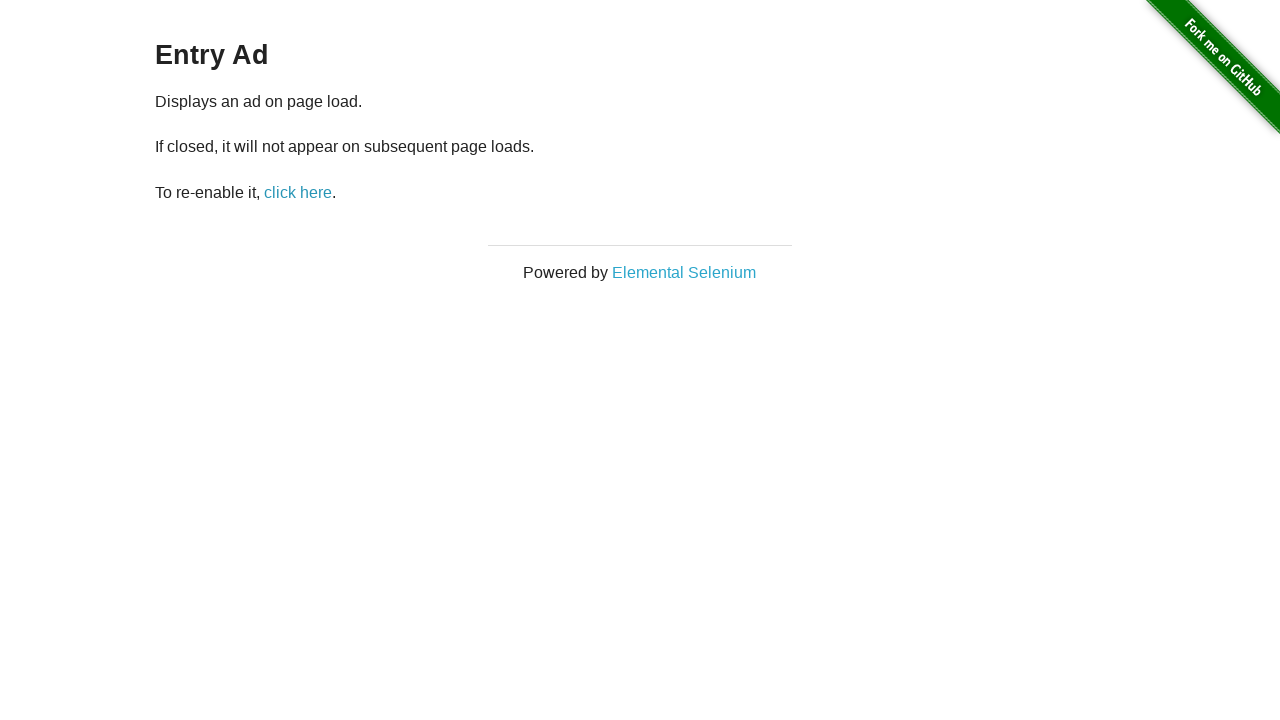

Reloaded page with F5 again
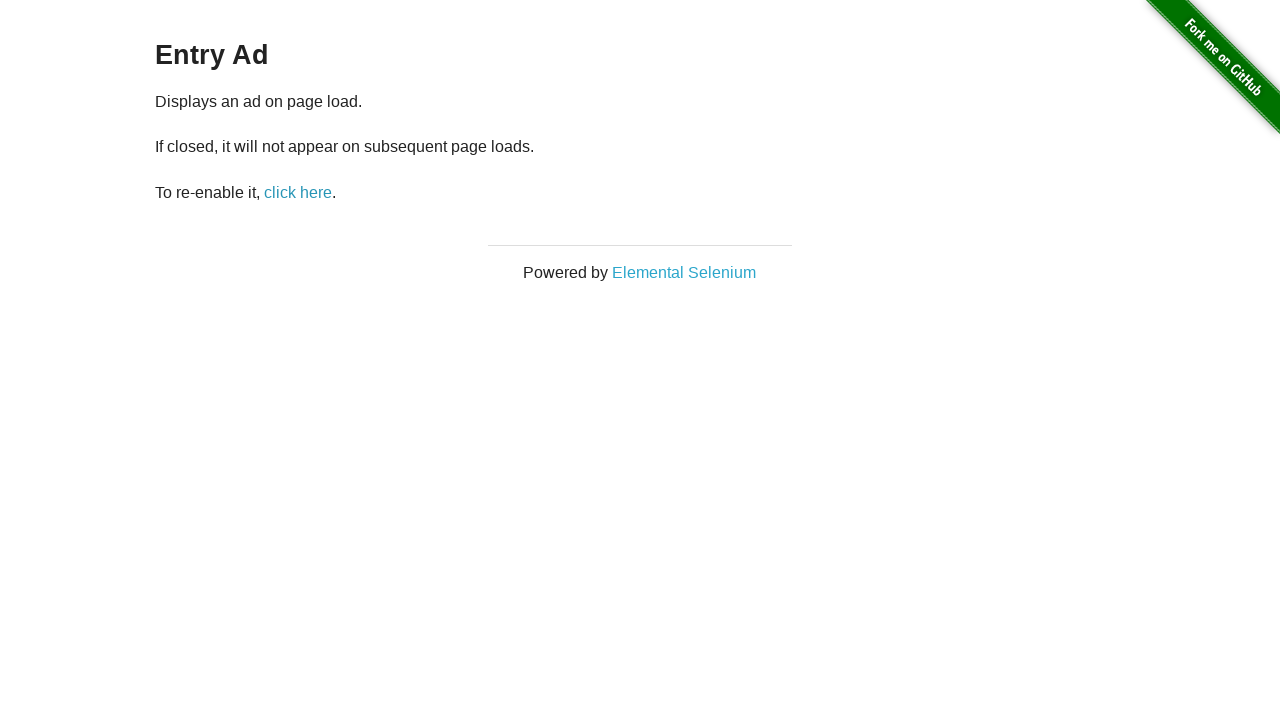

Waited for modal ad to reappear after re-enabling
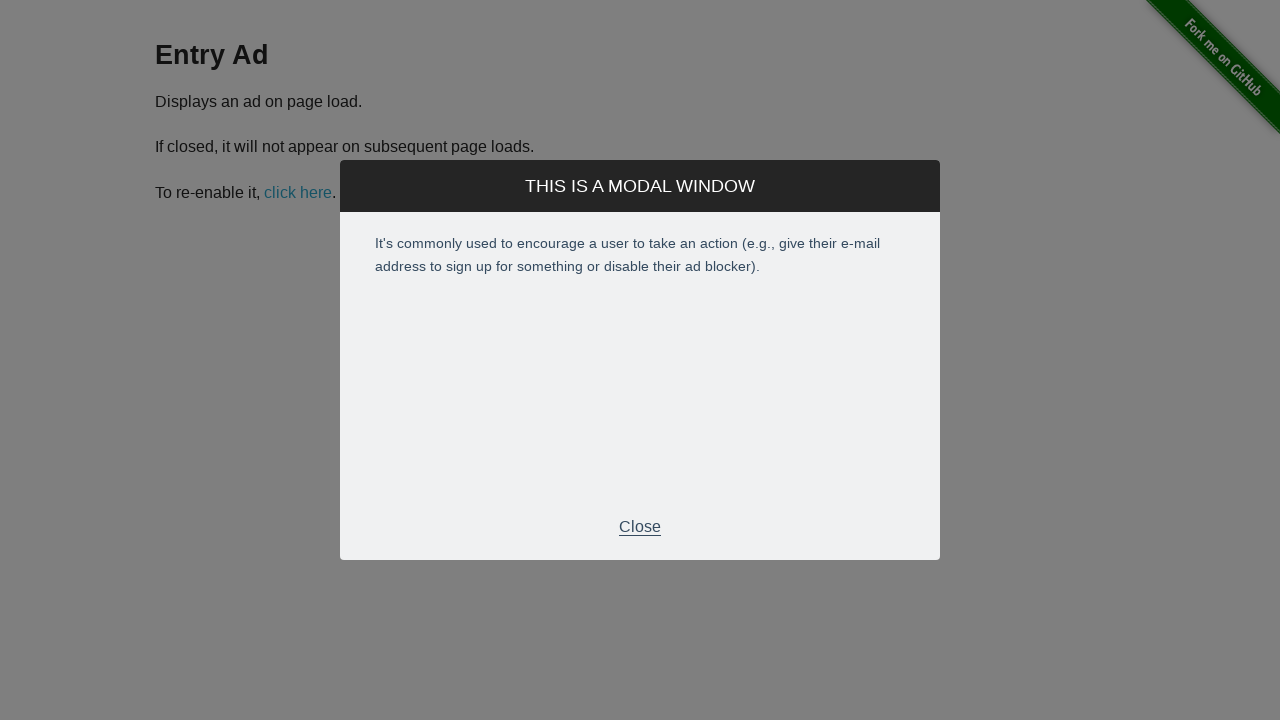

Verified modal ad is visible again after re-enabling
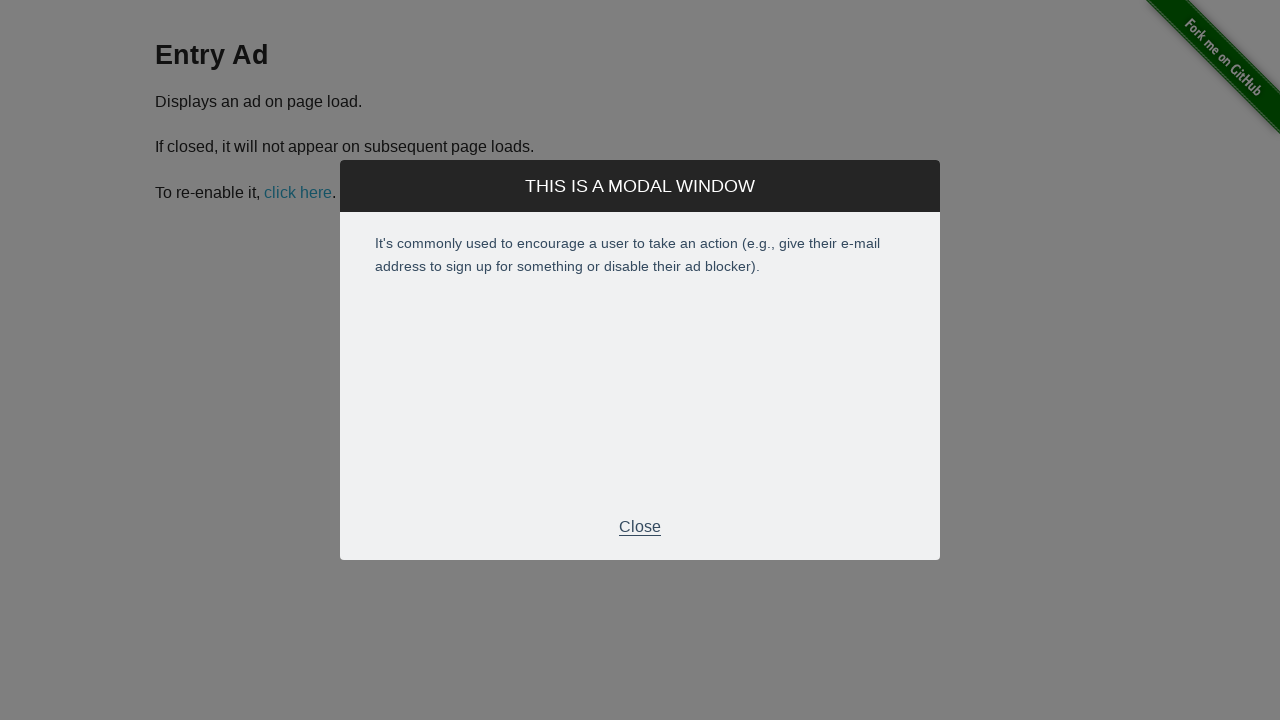

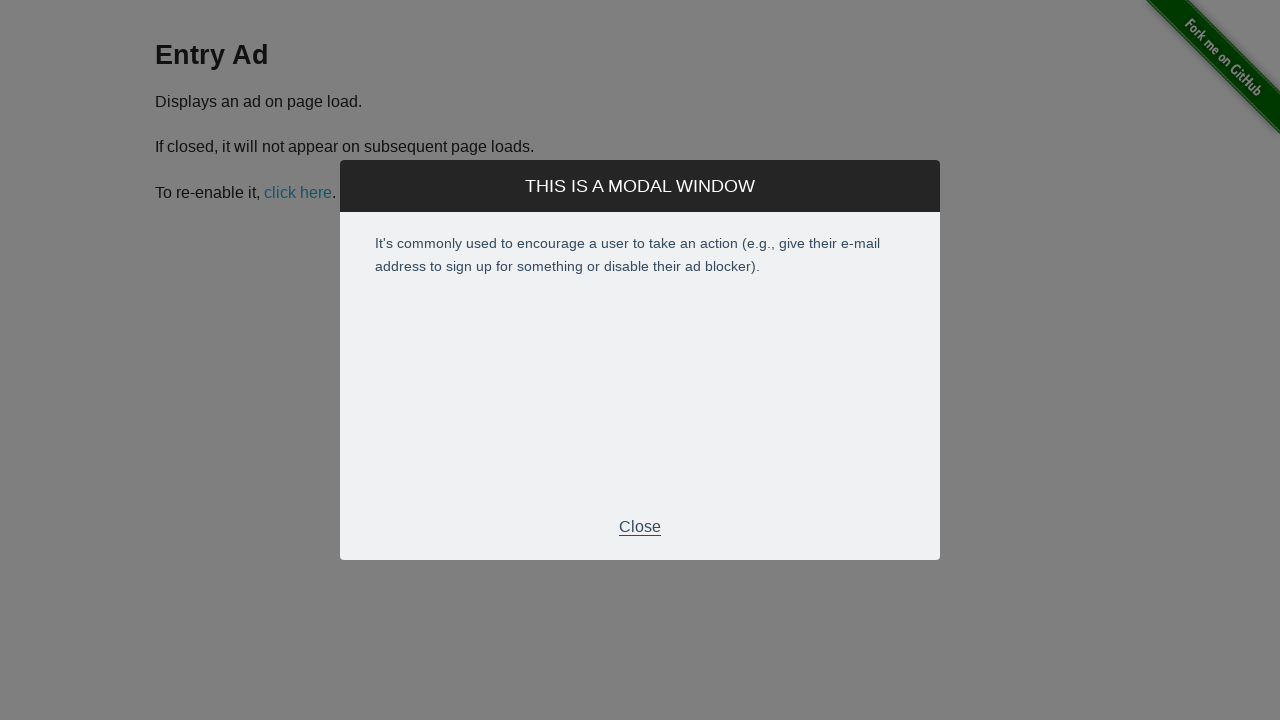